Clicks the "About me" link in the footer and verifies the about section becomes visible

Starting URL: https://natashabag.github.io/

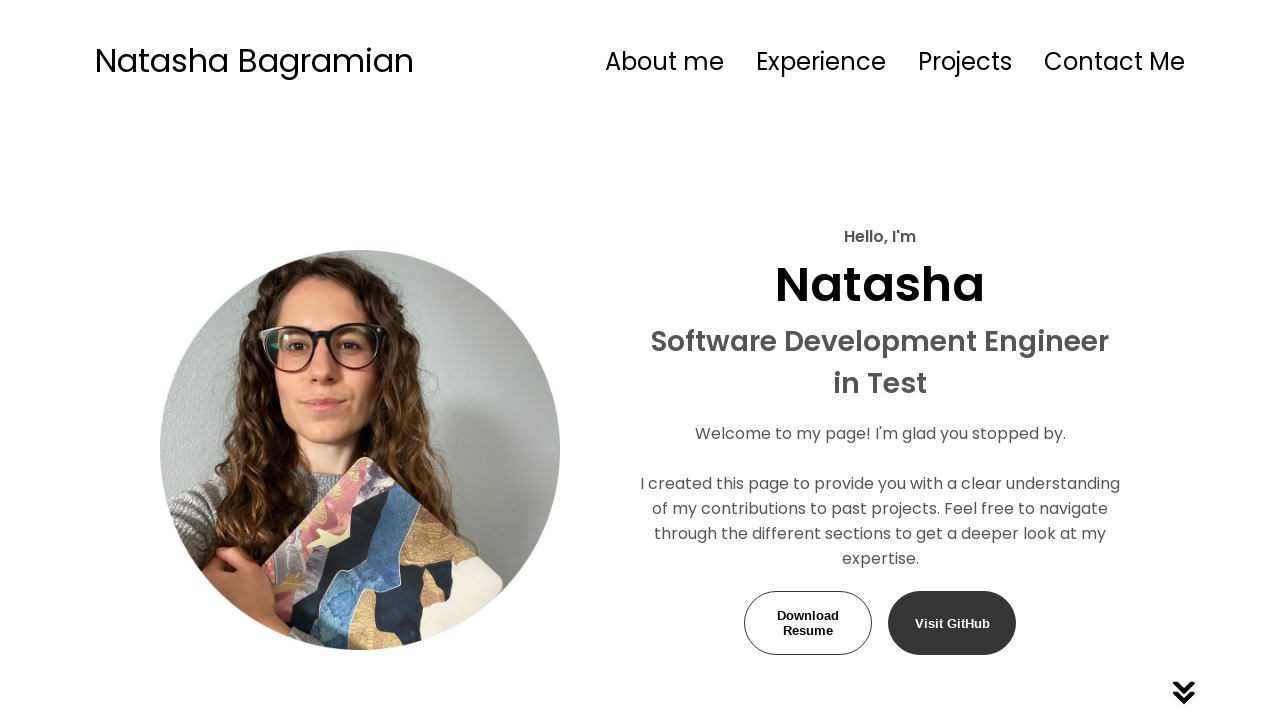

Clicked the 'About me' link in the footer at (410, 594) on internal:role=link[name="About me"i] >> nth=1
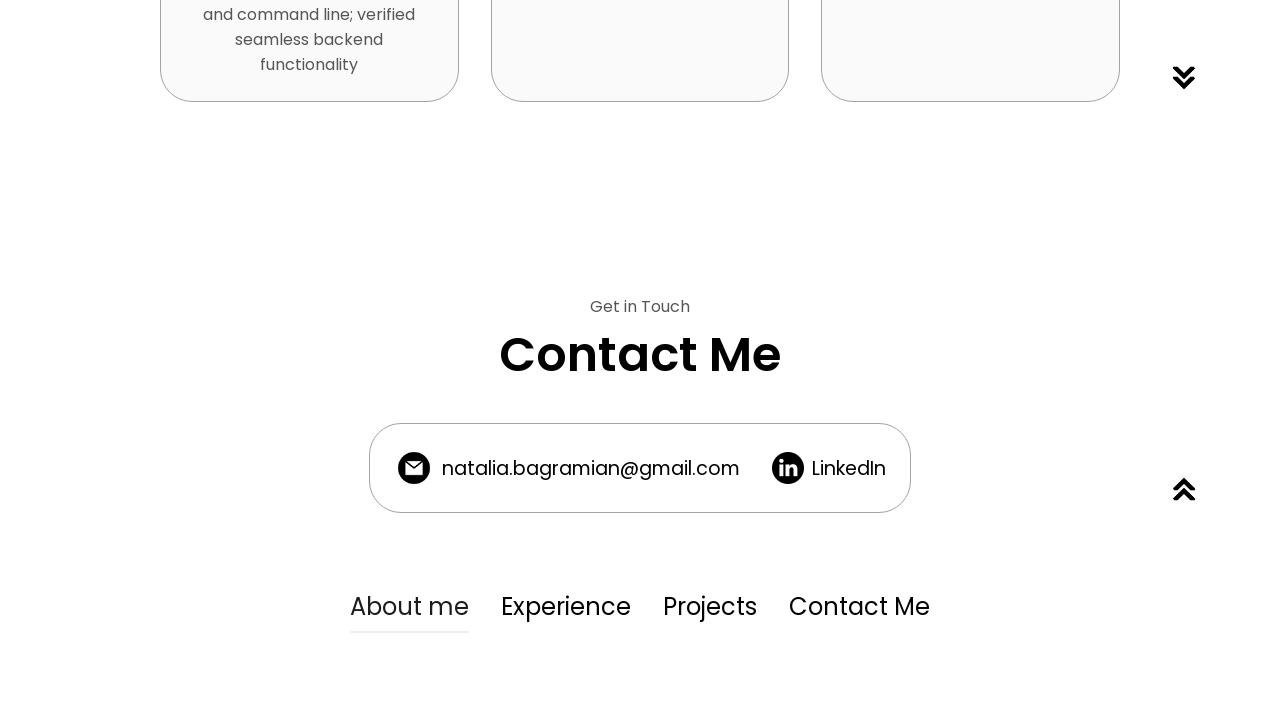

About section heading became visible
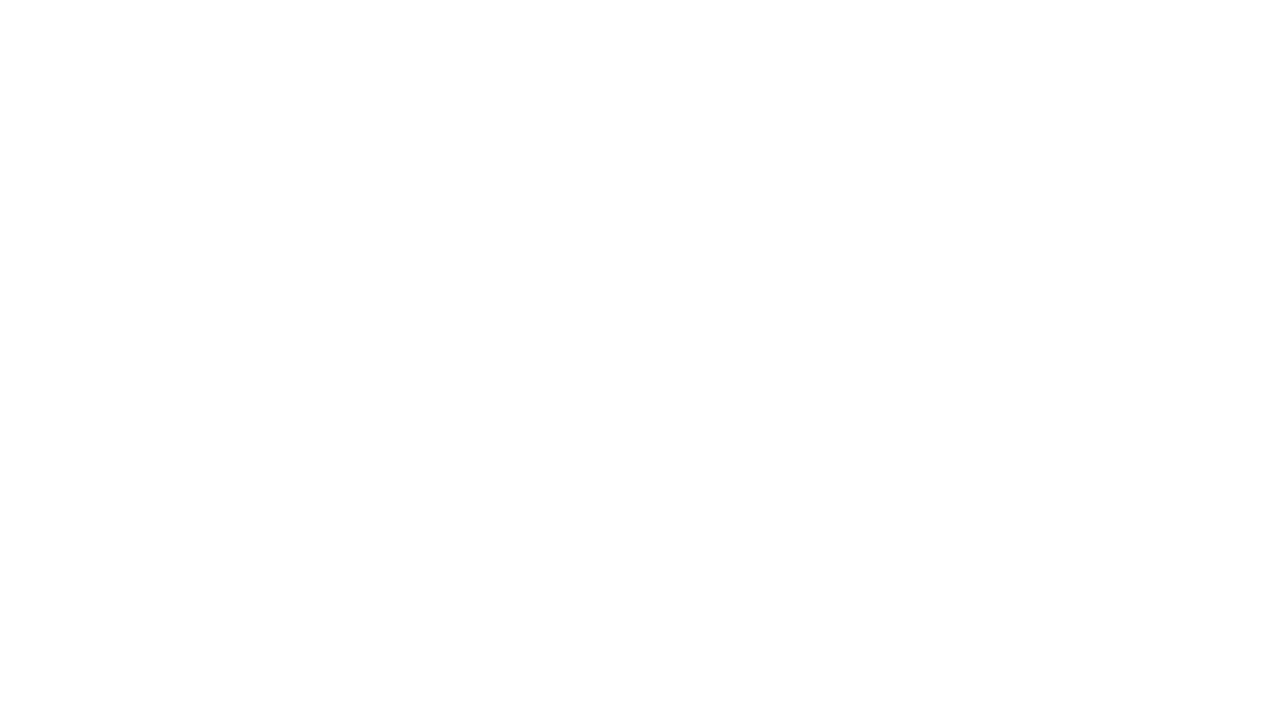

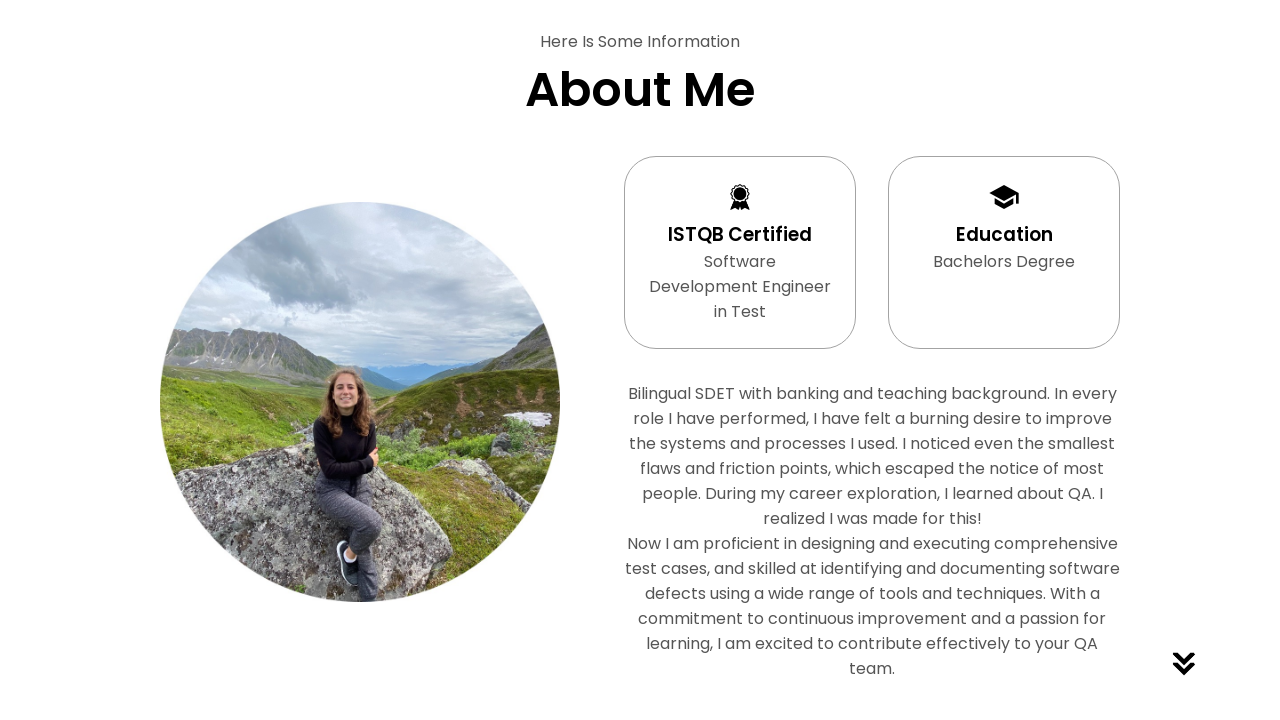